Navigates to chess.com computer play page and closes the initial modal if present

Starting URL: https://www.chess.com/play/computer

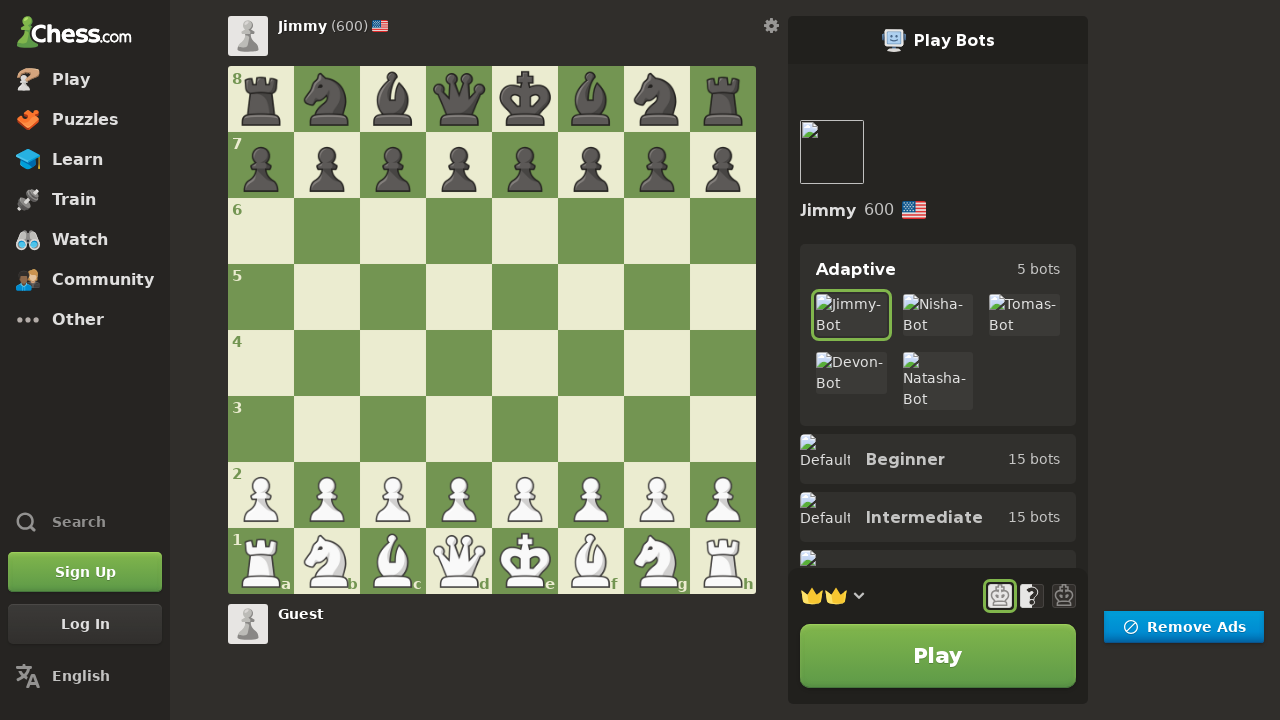

Waited 2 seconds for page to load
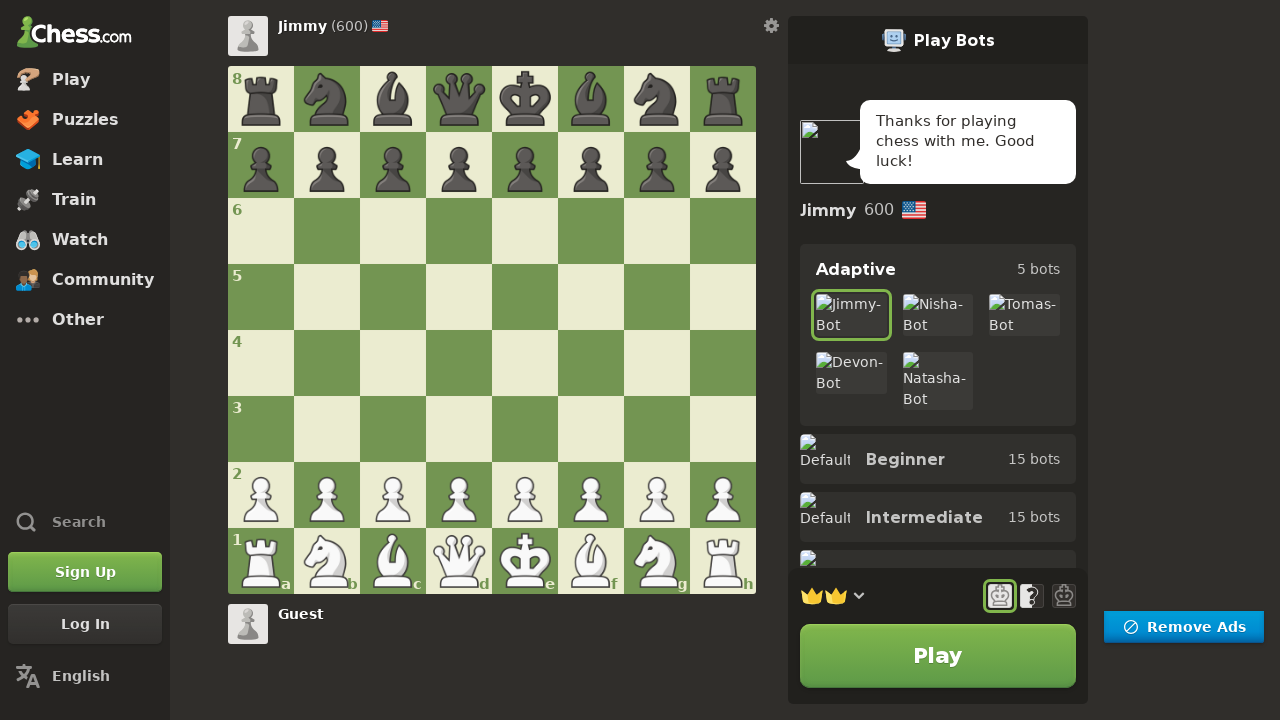

Located modal close button
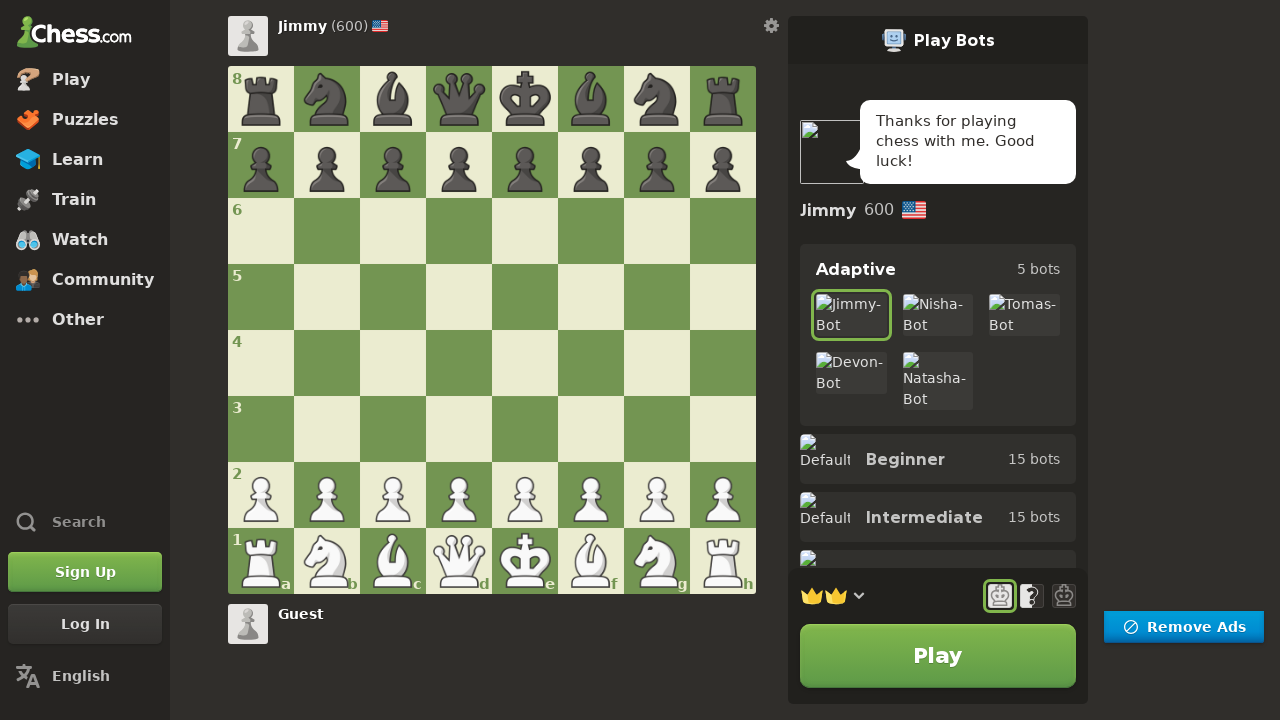

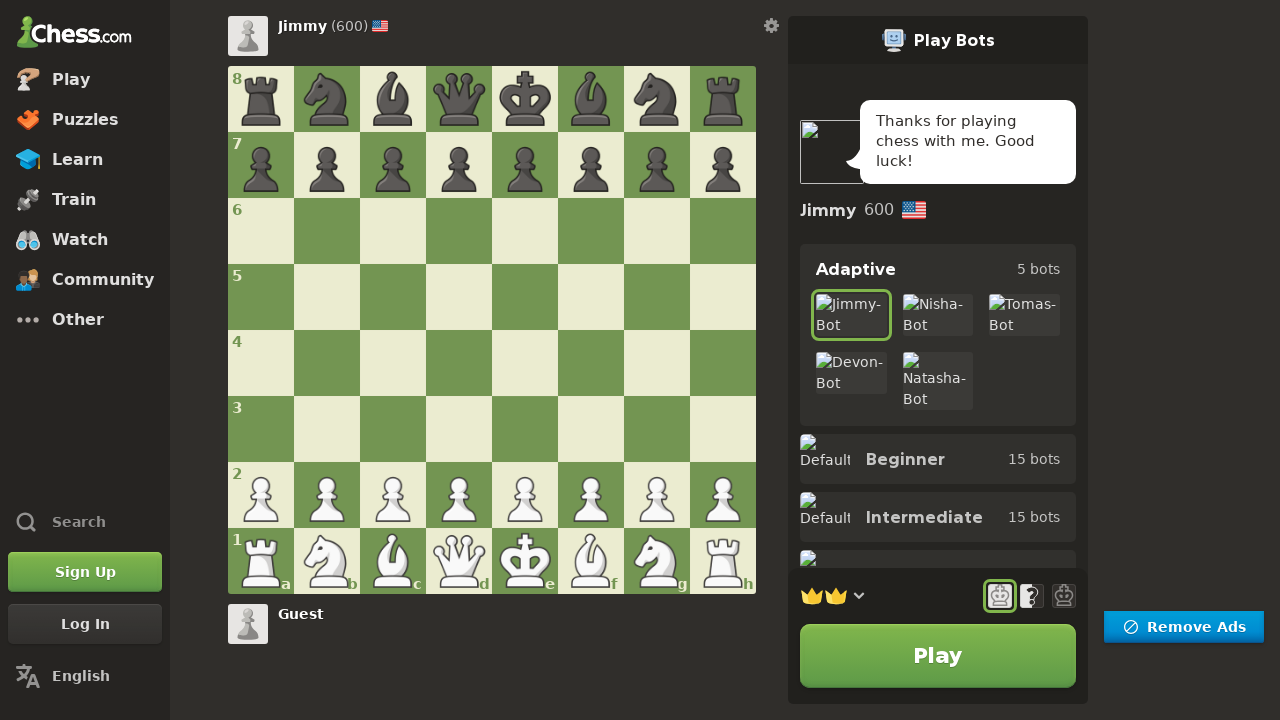